Tests navigation on the Training Support website by verifying the homepage title, clicking the About Us link, and verifying the About Us page loads correctly.

Starting URL: https://www.training-support.net/

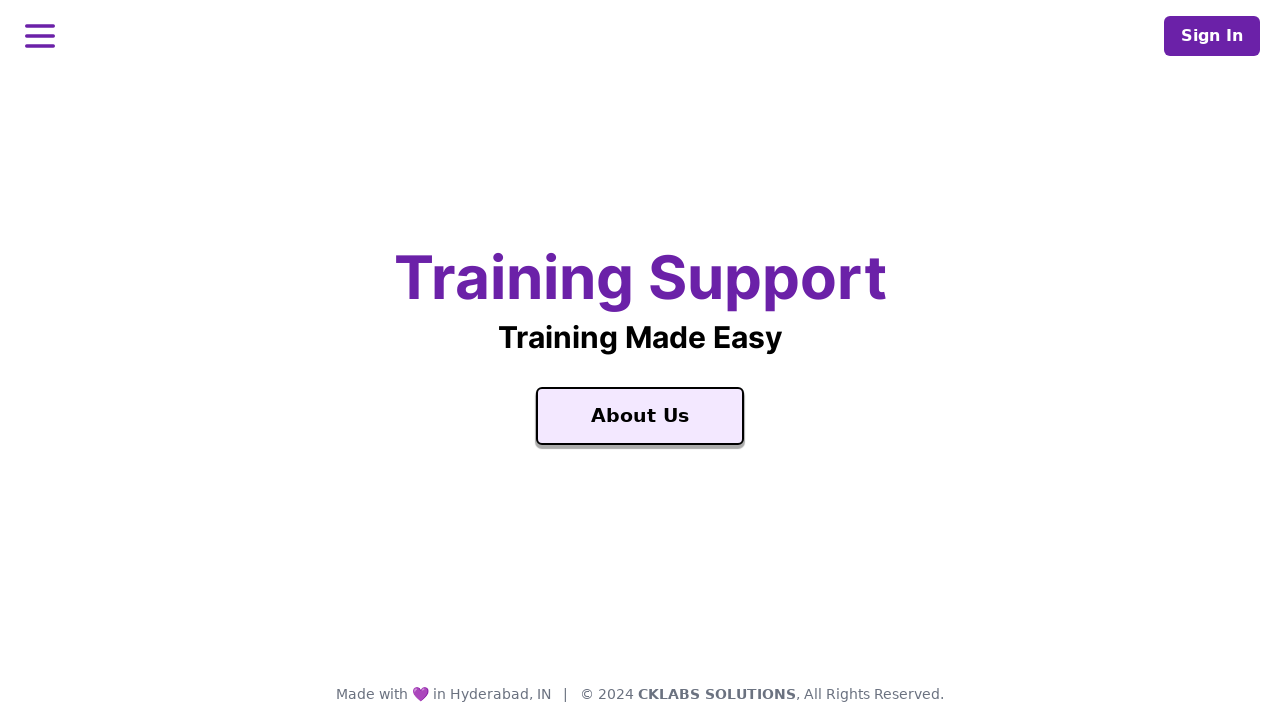

Waited for homepage title 'Training Support' to load
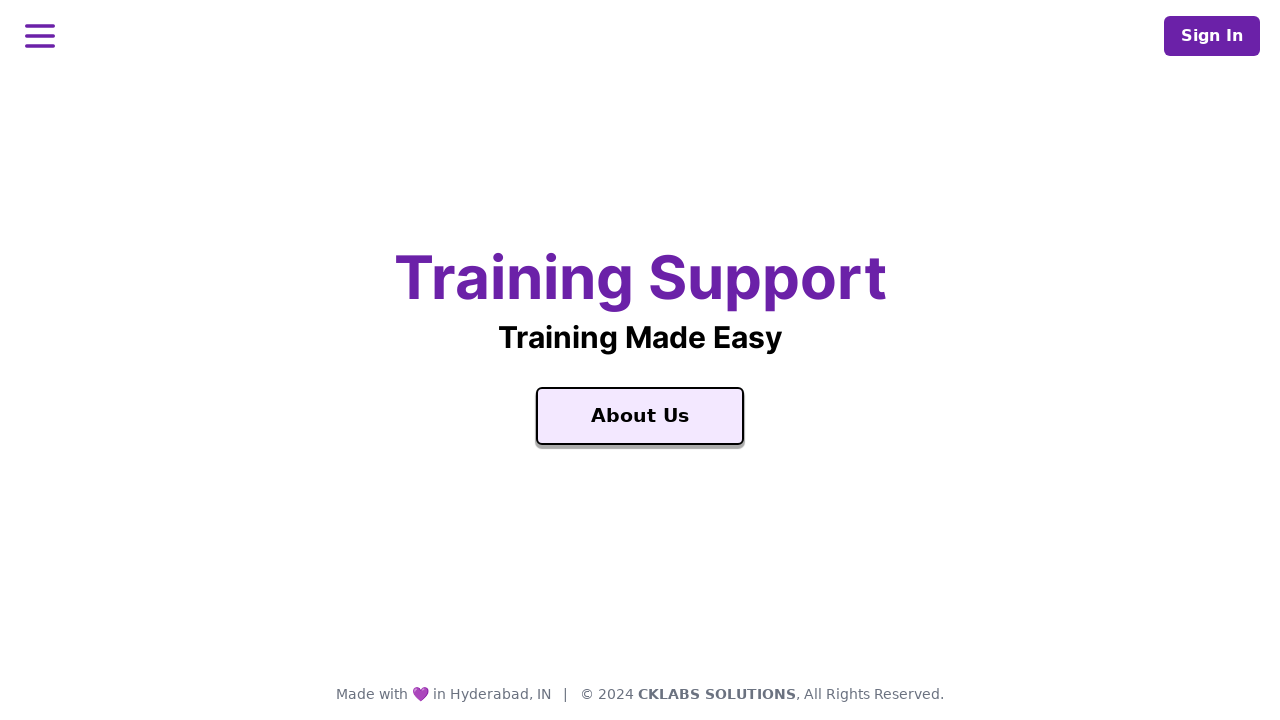

Retrieved homepage title: 'Training Support'
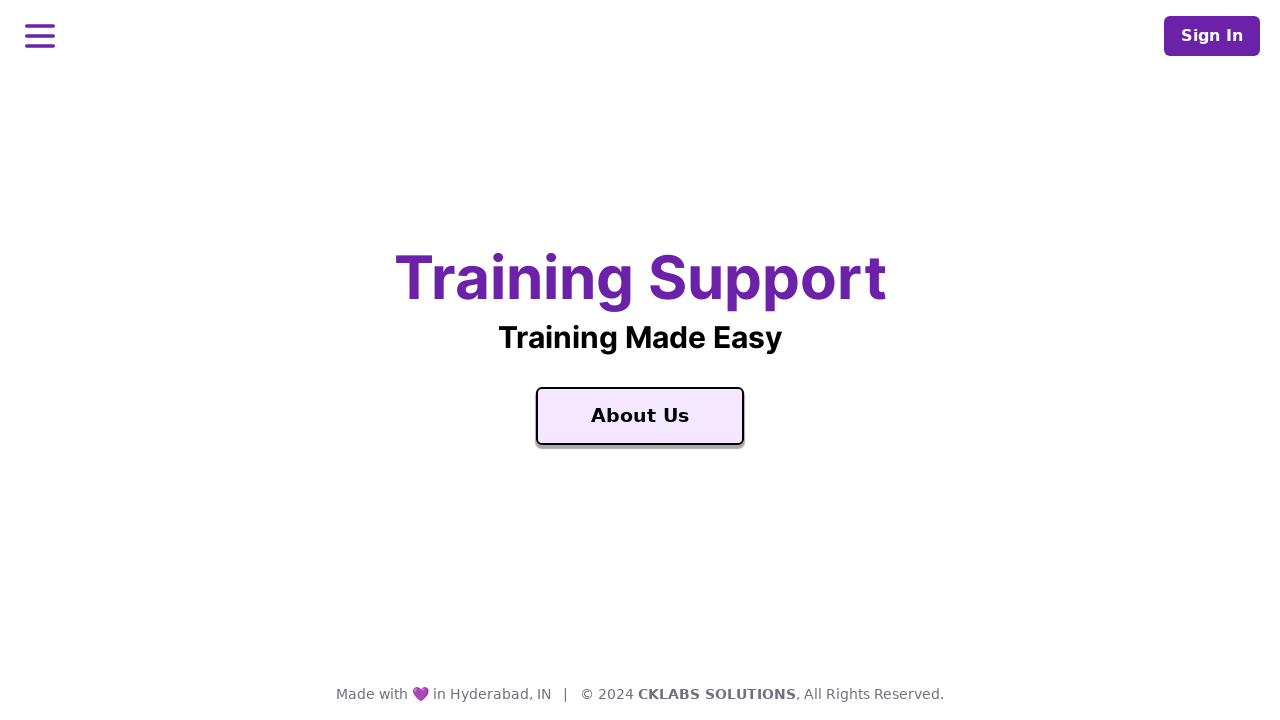

Clicked on About Us link at (640, 416) on text=About Us
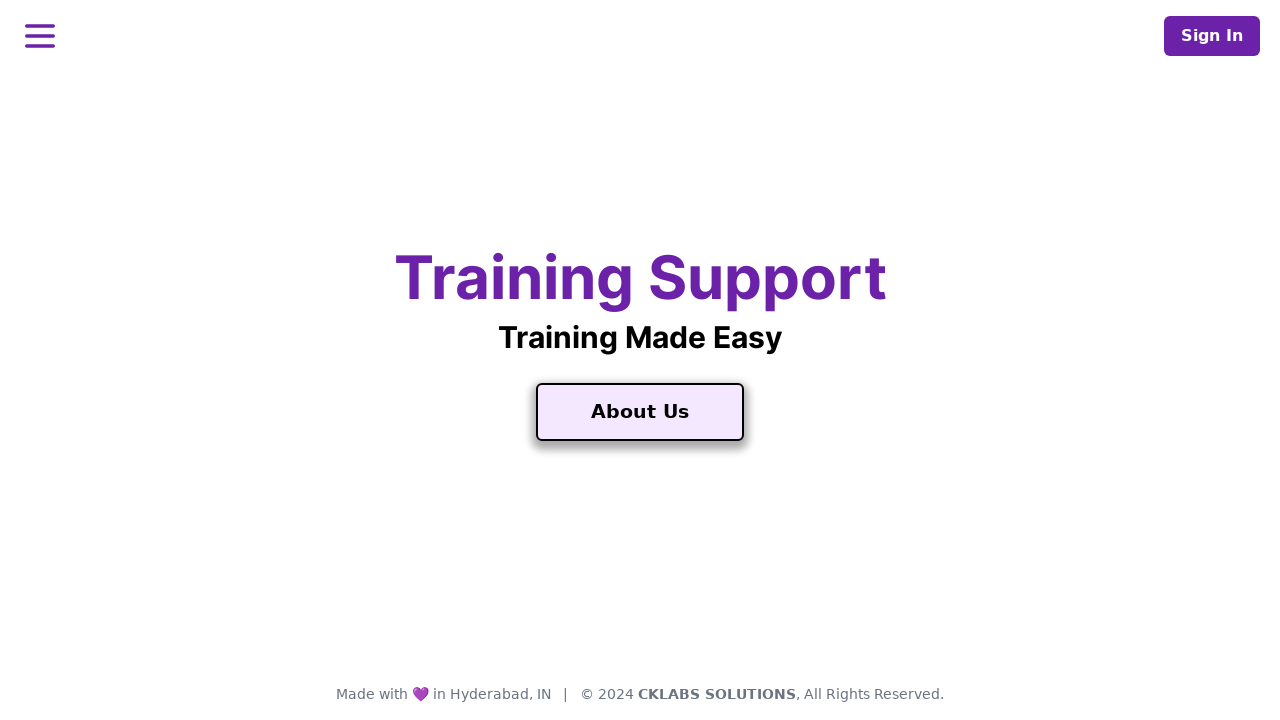

About Us page loaded and 'About Us' text appeared
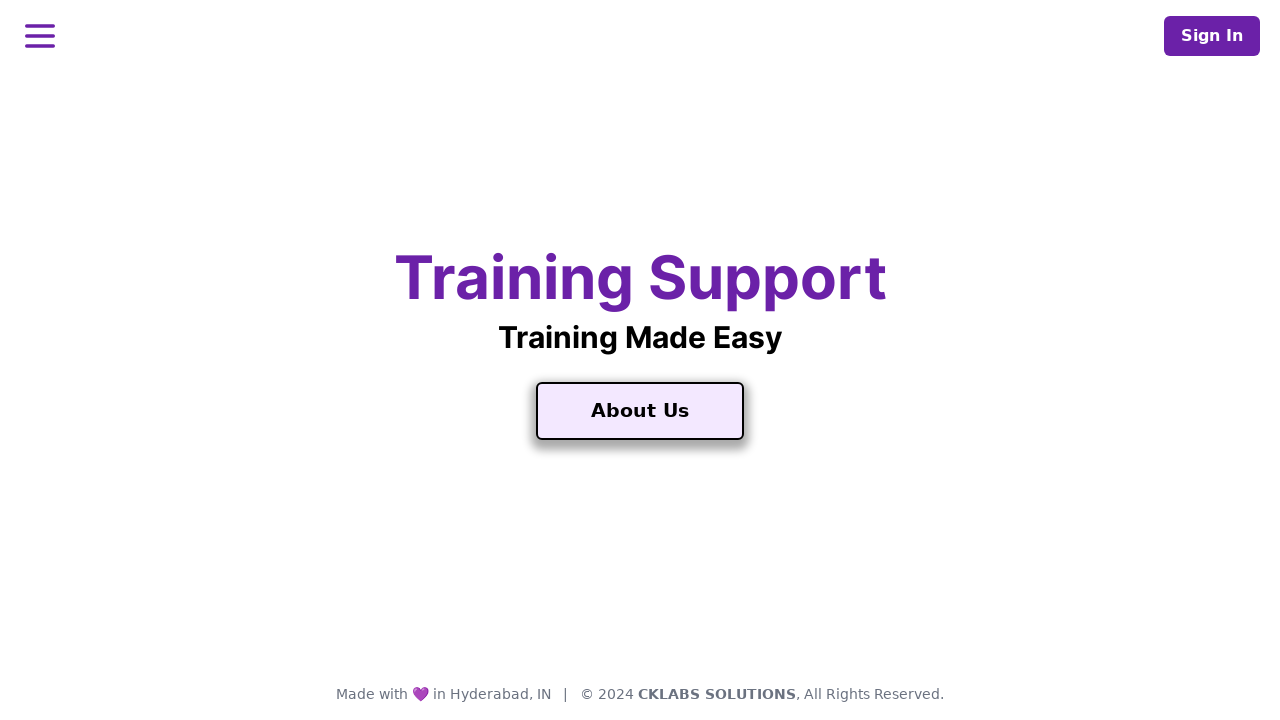

Retrieved About Us page title: 'About Us'
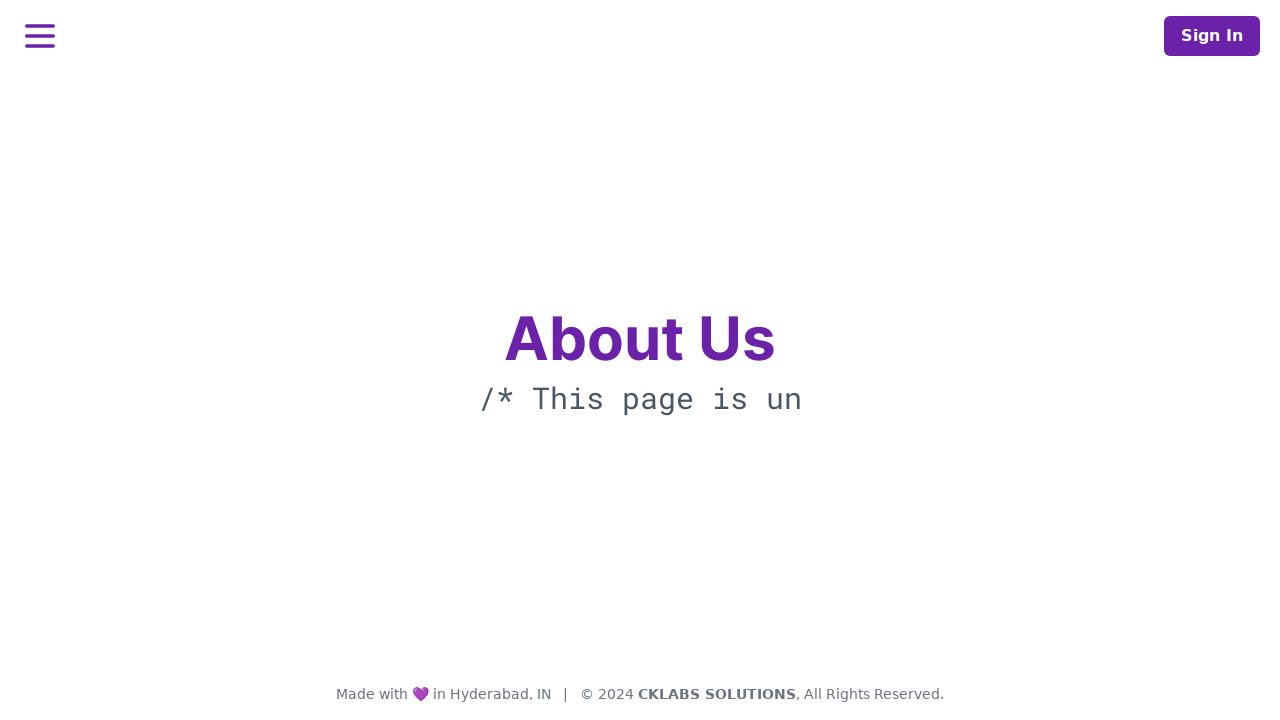

Asserted homepage title matches 'Training Support'
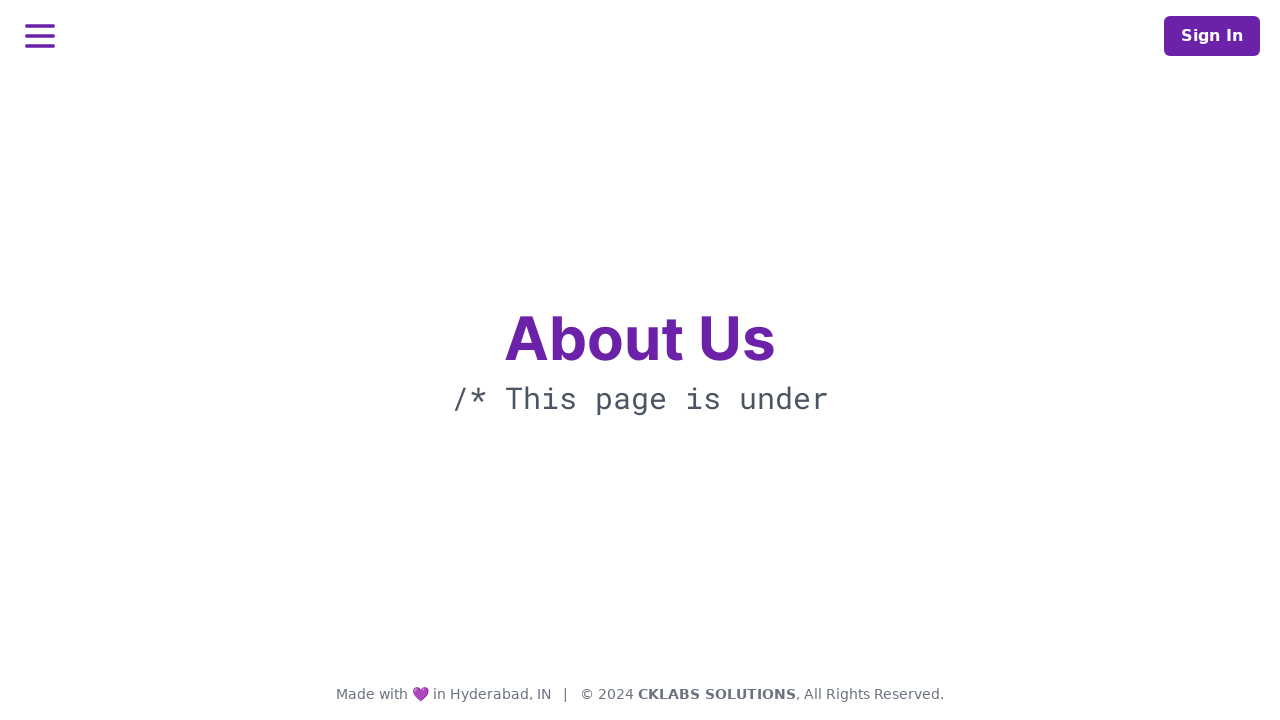

Asserted About Us page title contains 'About'
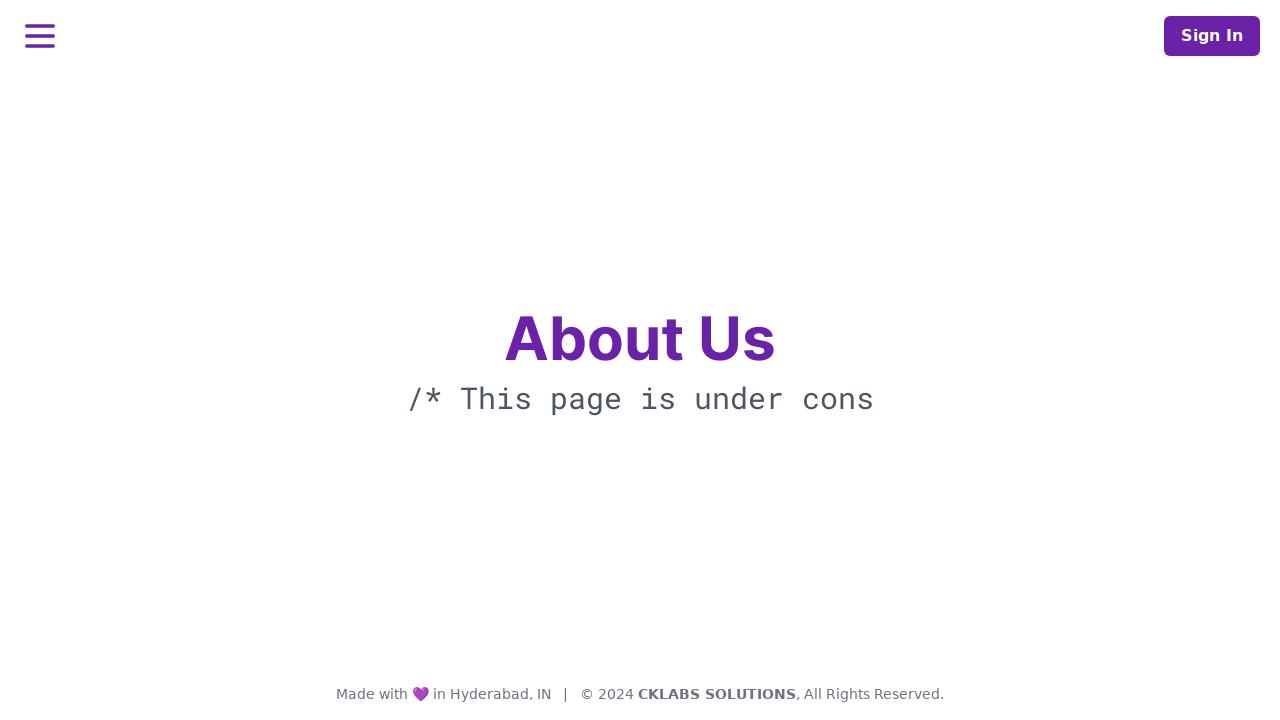

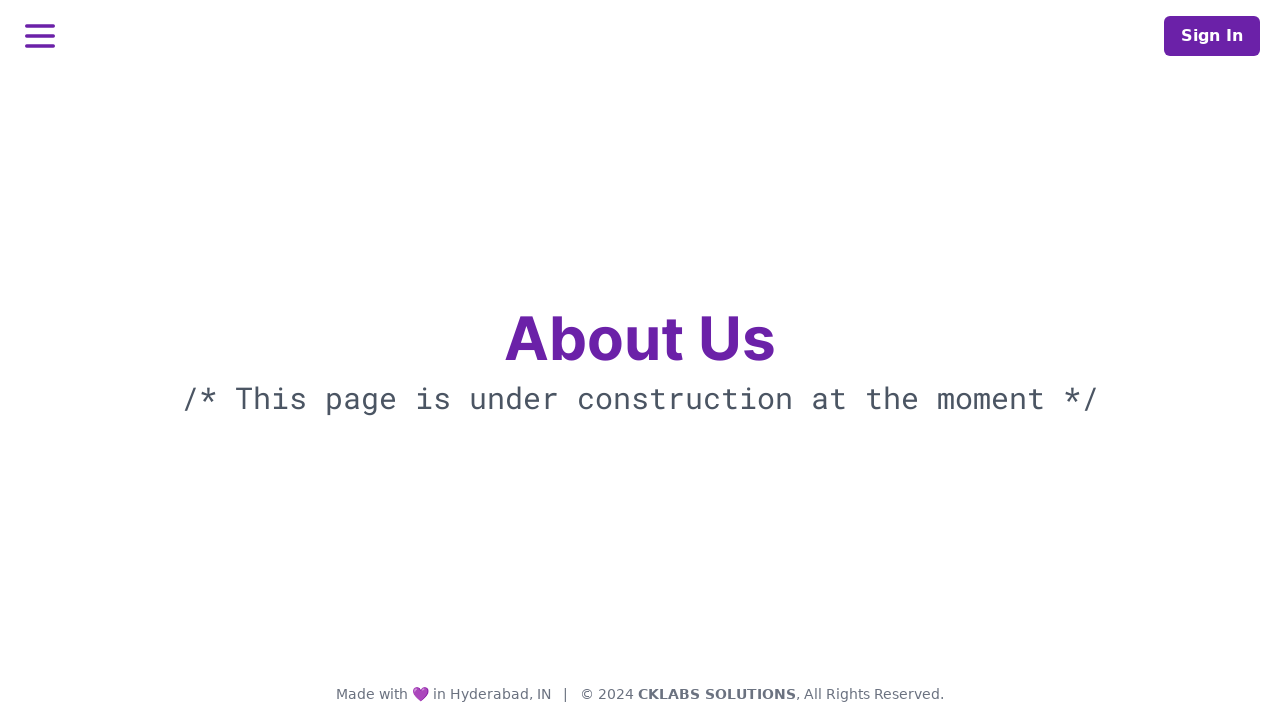